Tests window handling by clicking a link to open a new window and switching to it to verify the title

Starting URL: https://practice.cydeo.com/windows

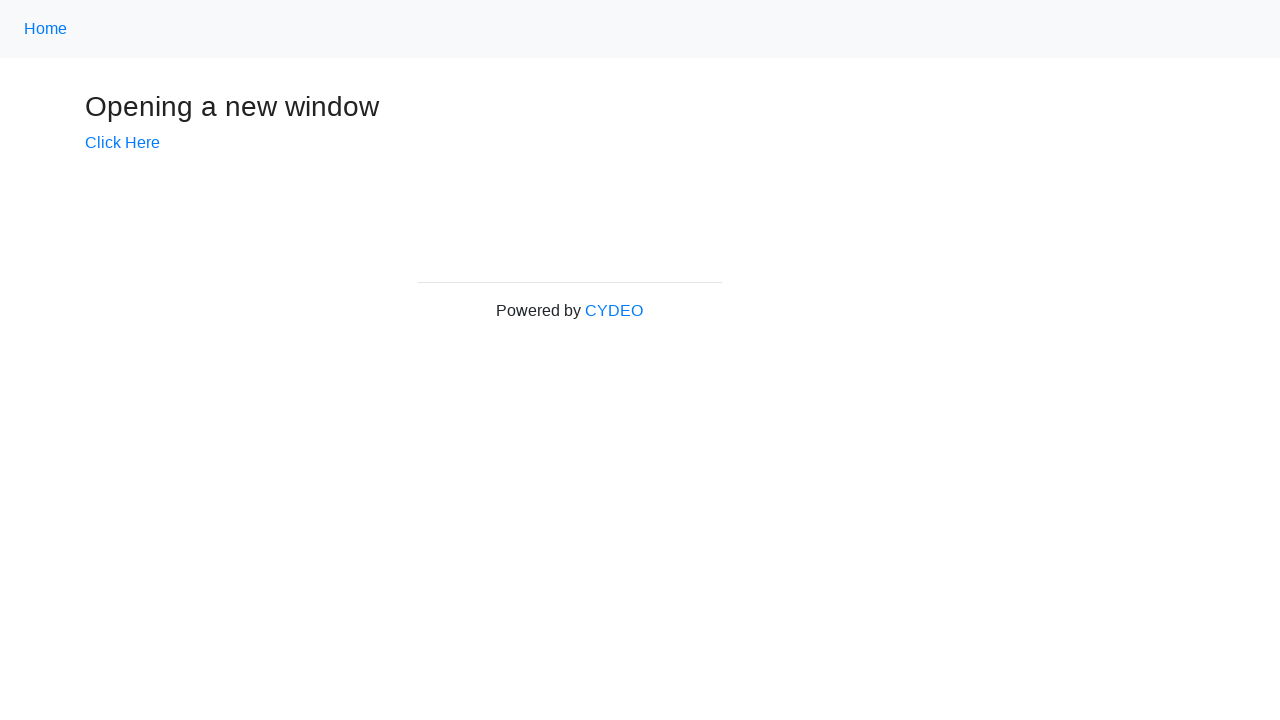

Verified initial page title is 'Windows'
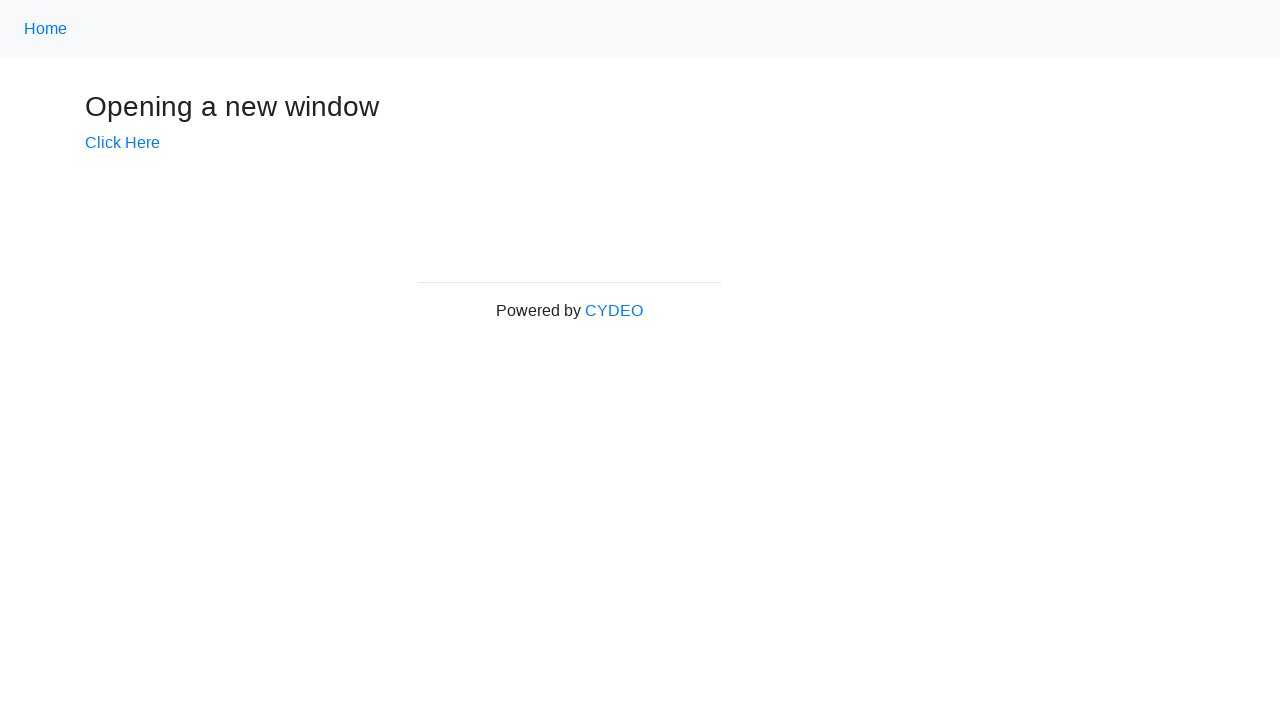

Clicked 'Click Here' link to open new window at (122, 143) on text=Click Here
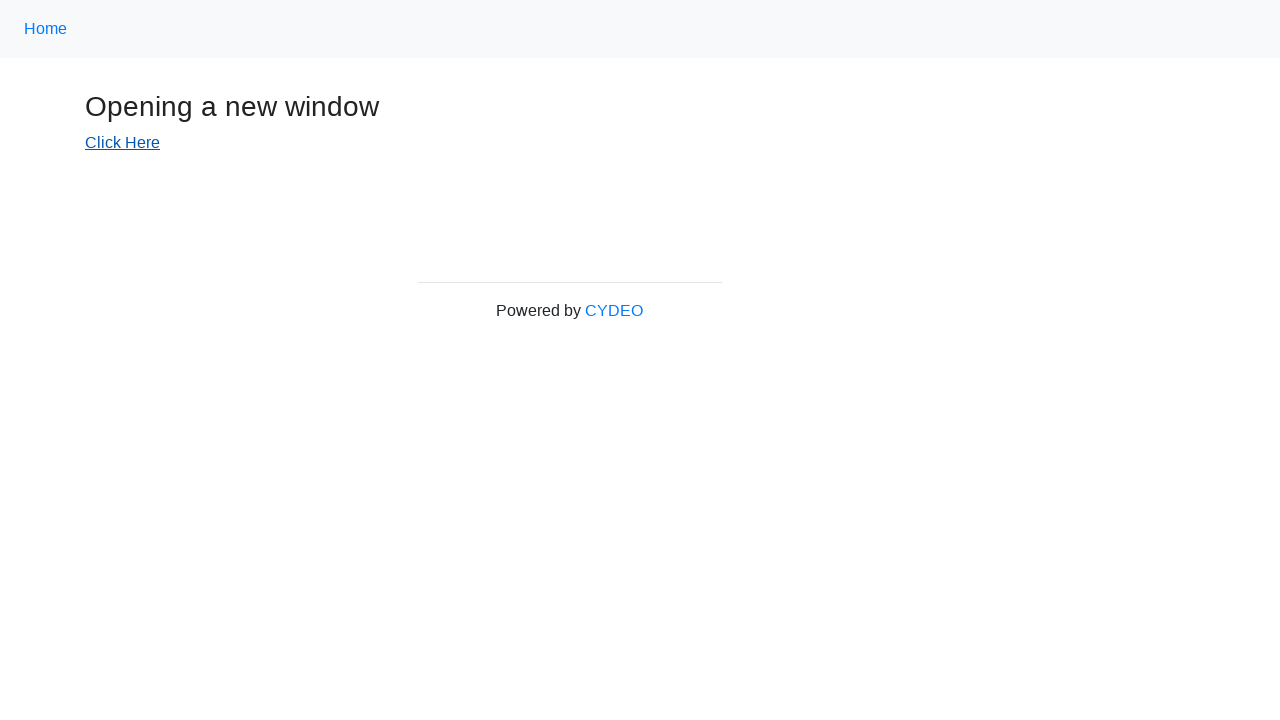

Captured new window popup
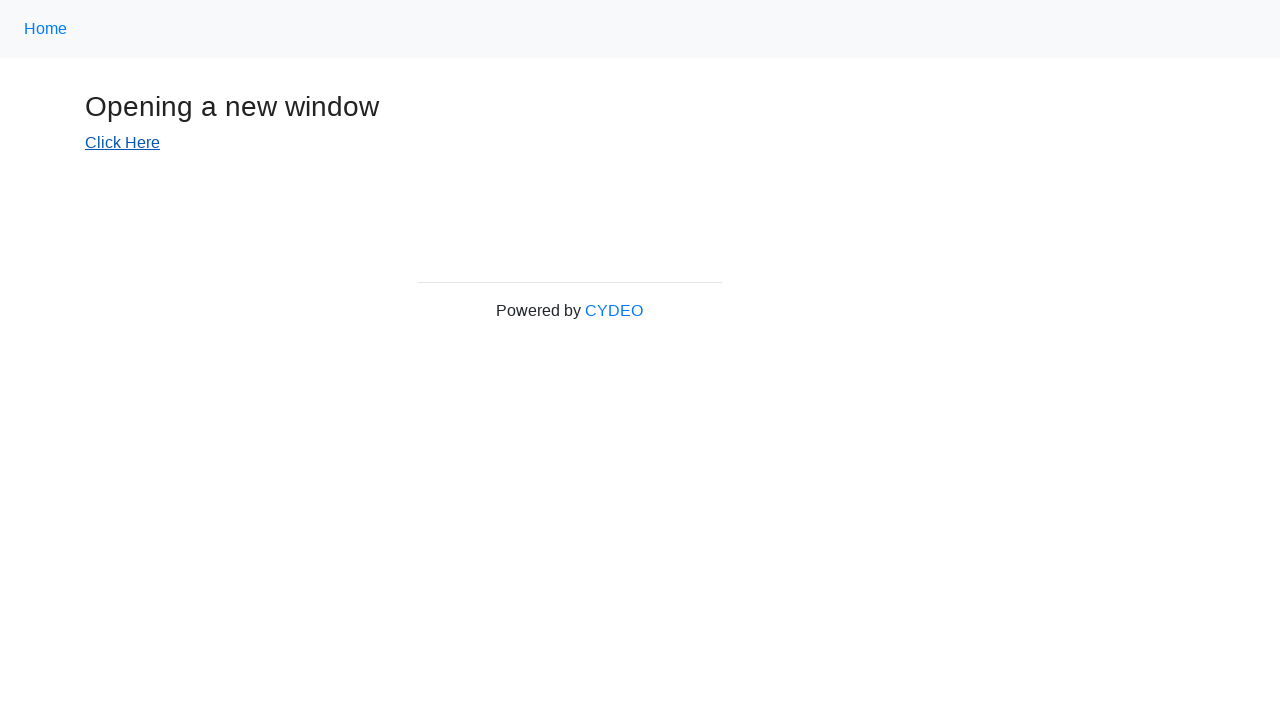

Verified new window title is 'New Window'
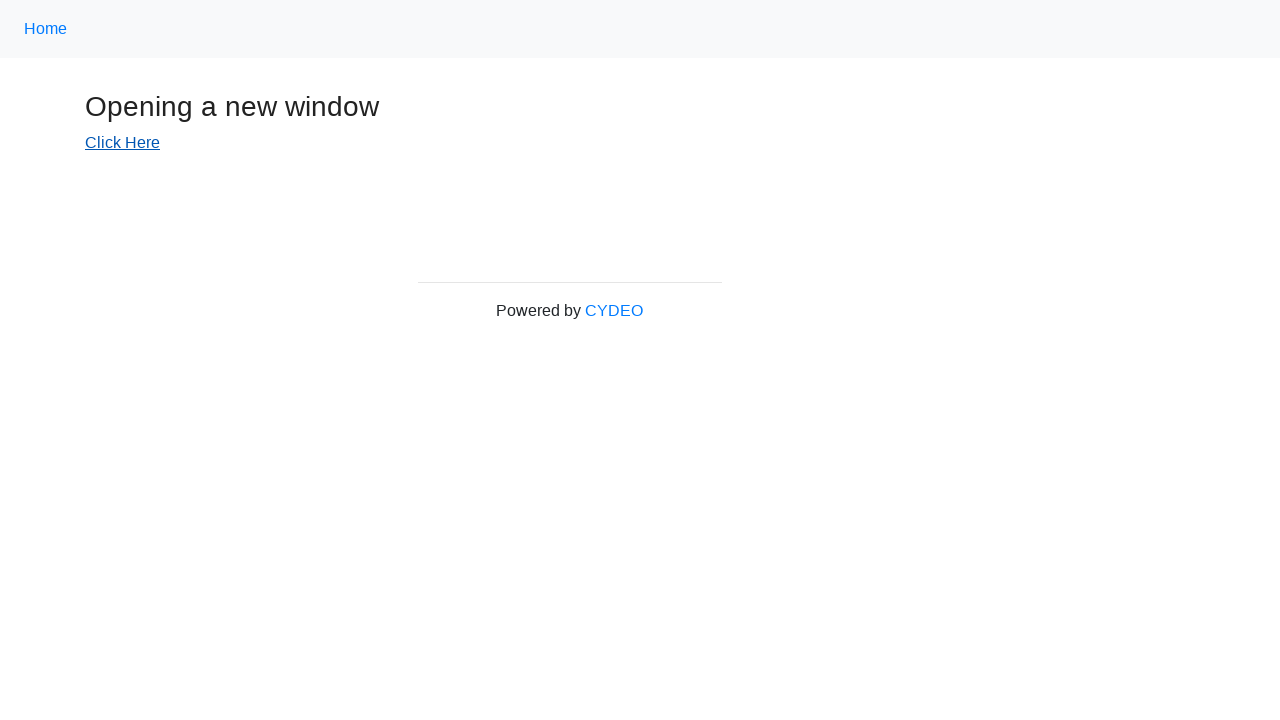

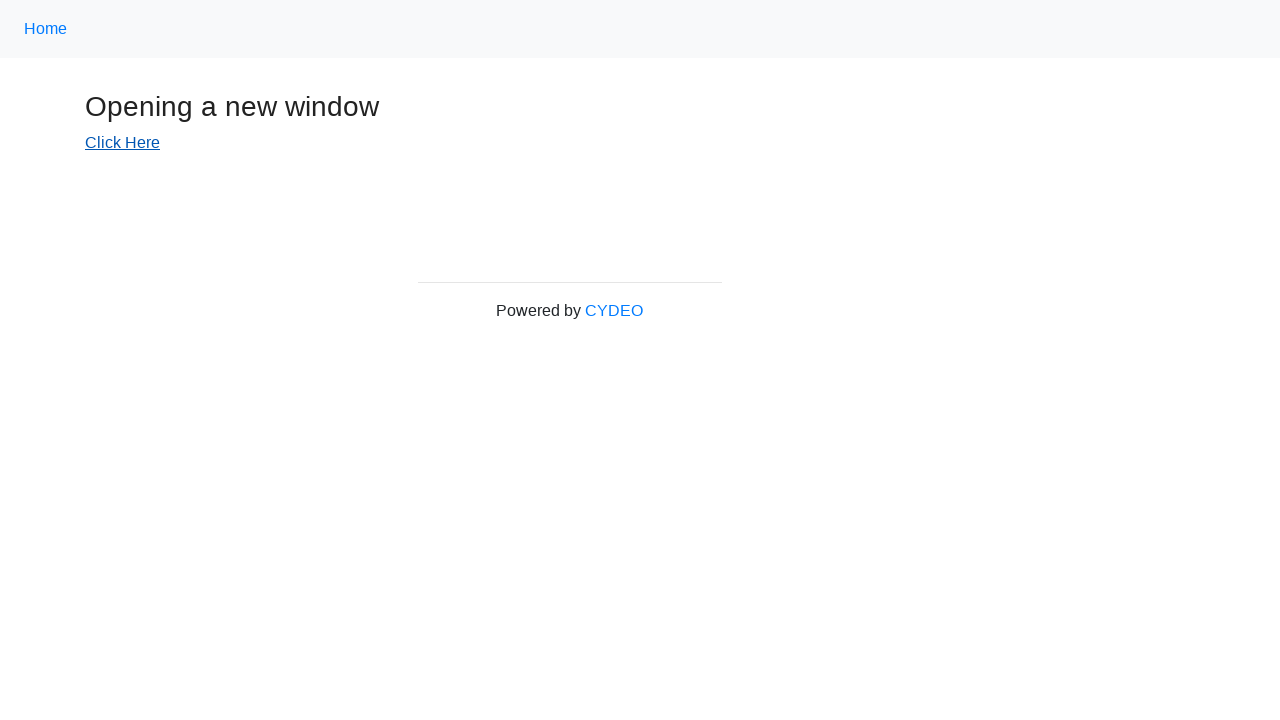